Performs click-and-hold on draggable element and releases on droppable element within an iframe

Starting URL: https://jqueryui.com/droppable/

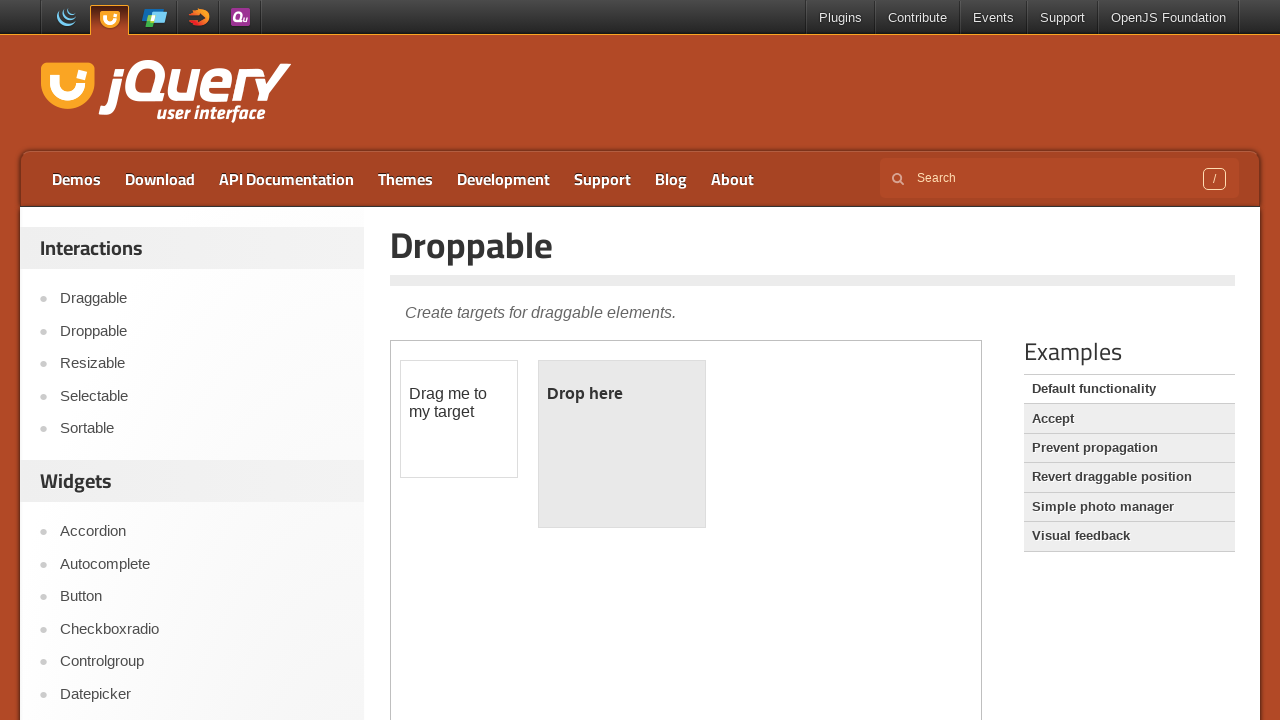

Located and switched to first iframe
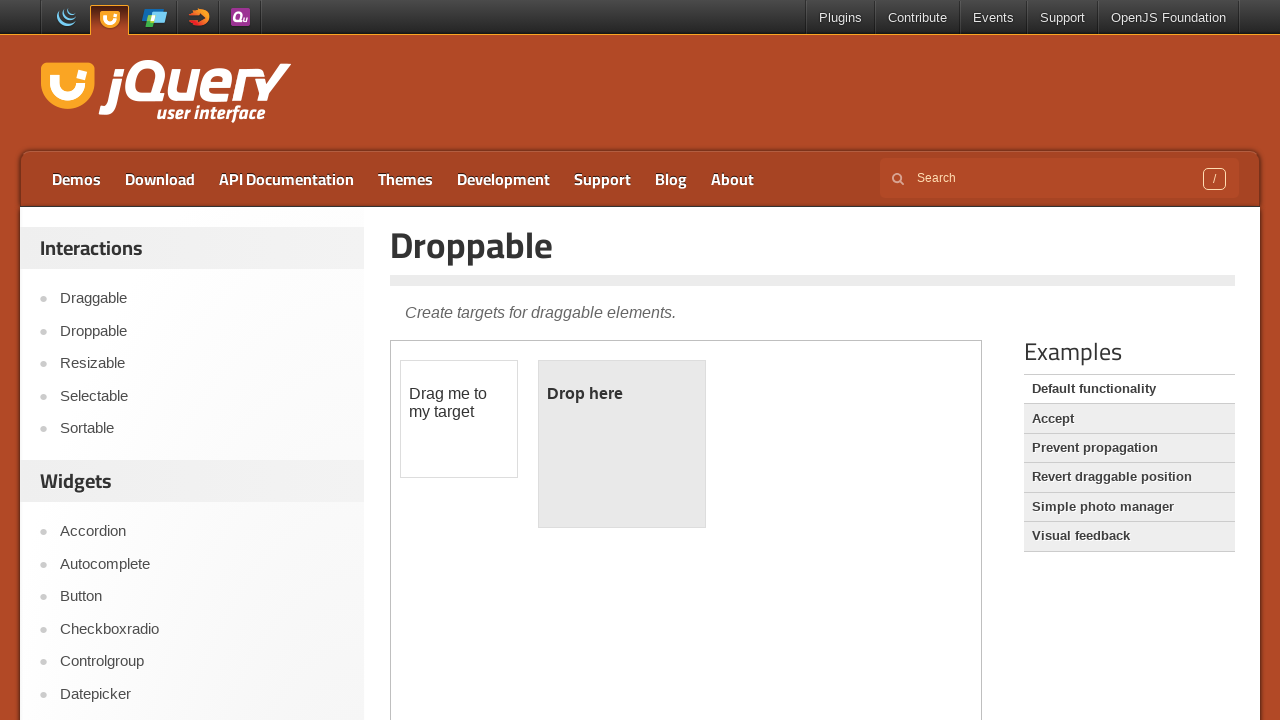

Located draggable element with id 'draggable'
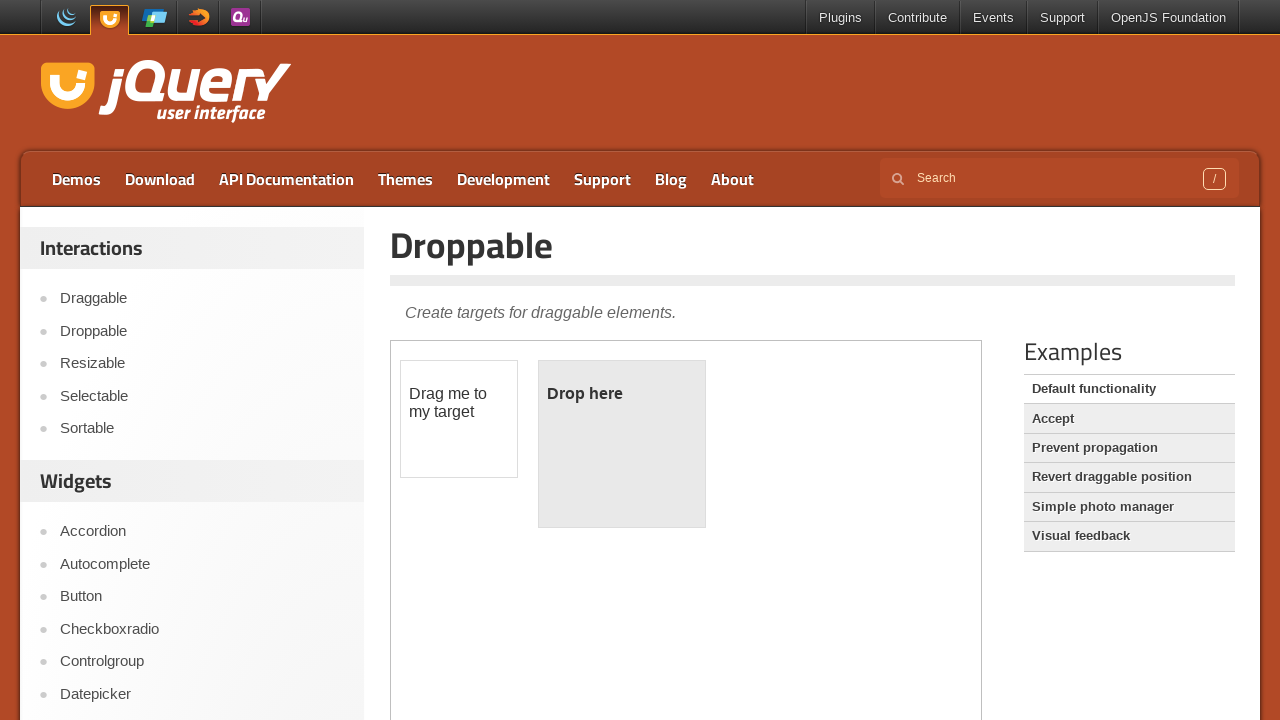

Located droppable element with id 'droppable'
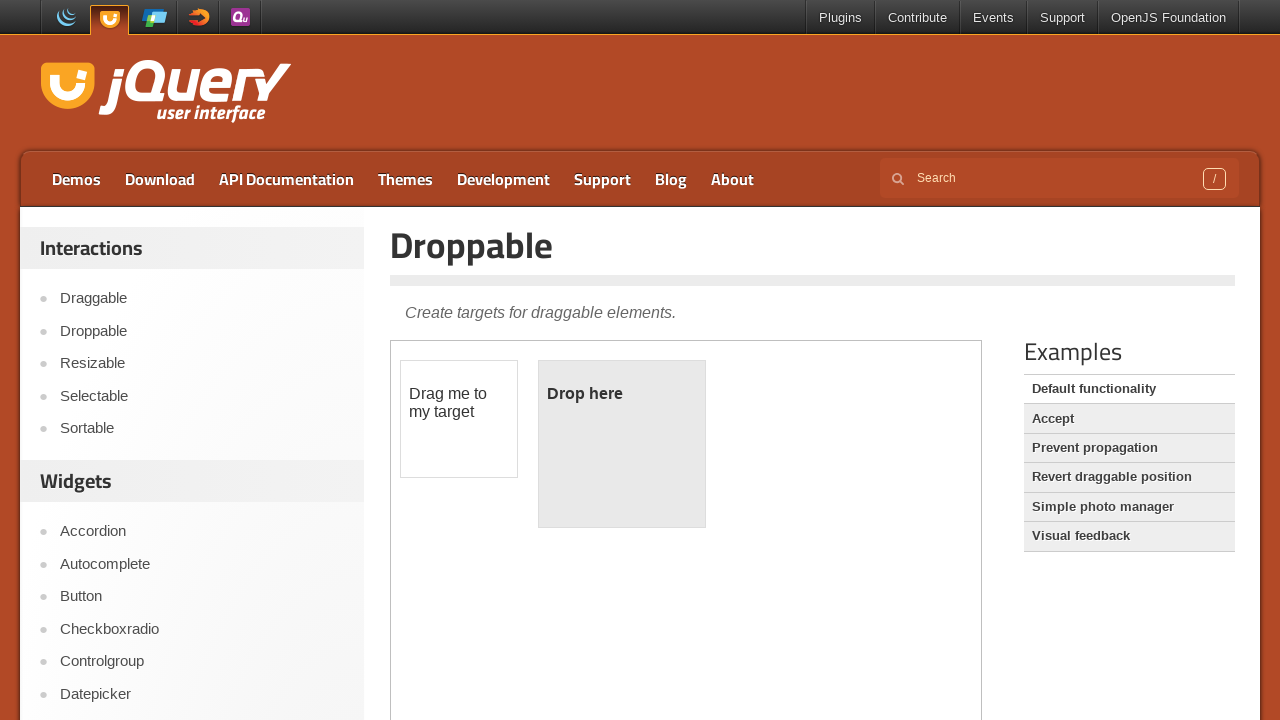

Performed click-and-hold on draggable element and released on droppable element at (622, 444)
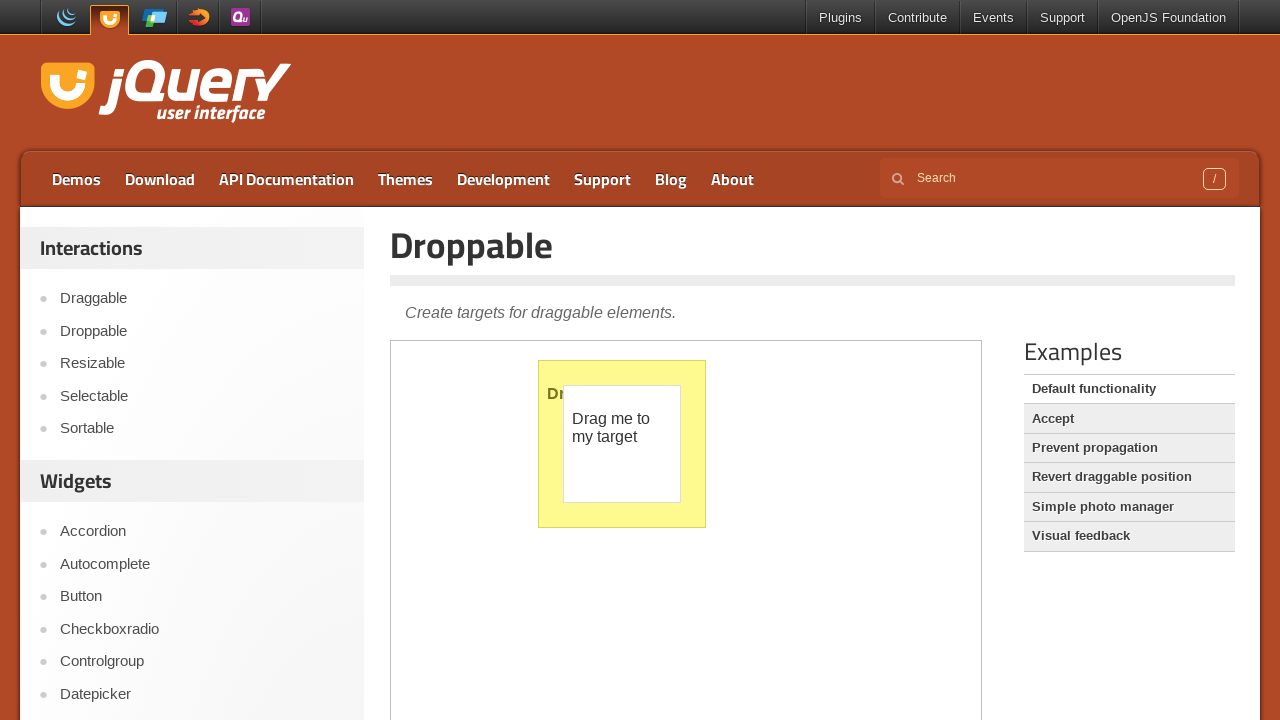

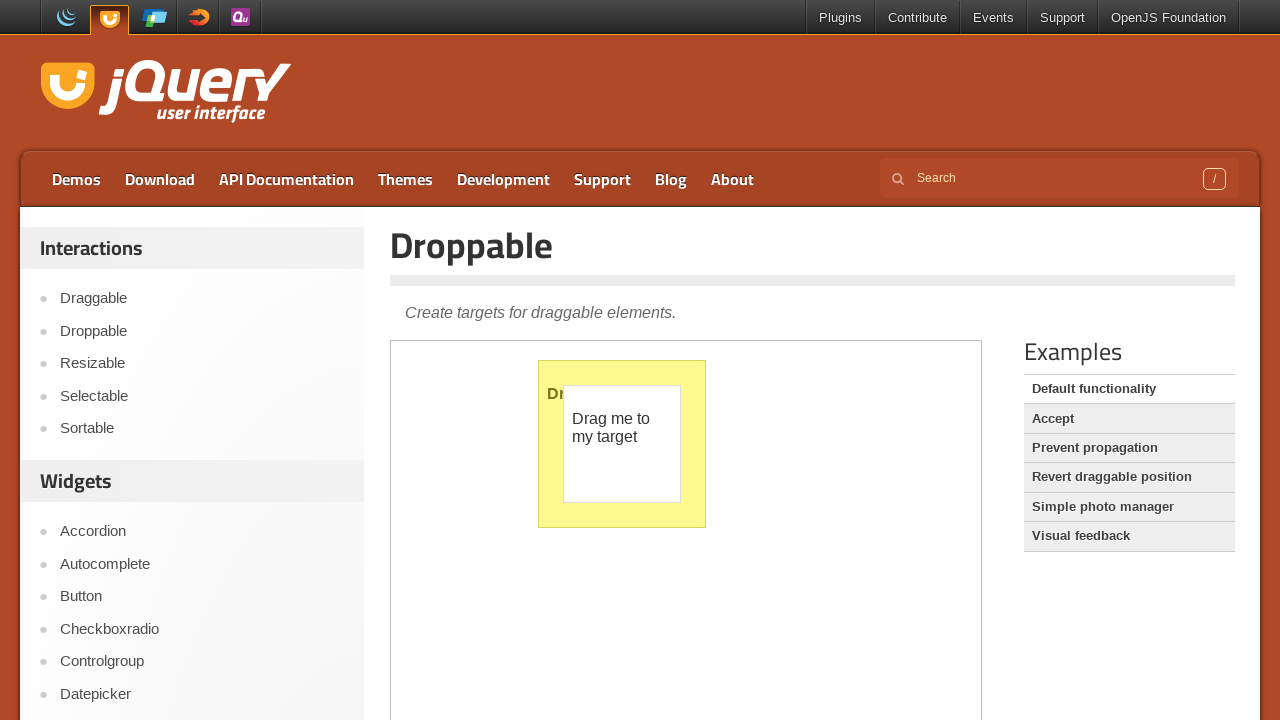